Tests that the subtraction operation works correctly by subtracting a negative number

Starting URL: https://testsheepnz.github.io/BasicCalculator

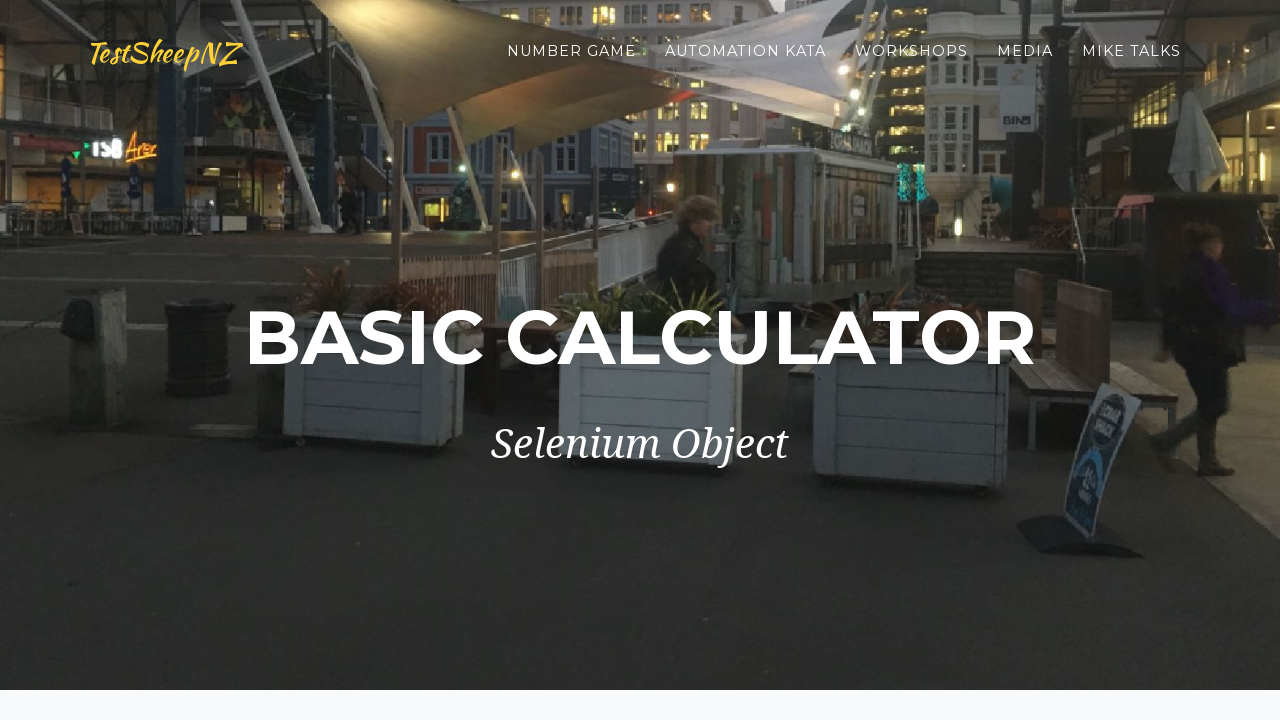

Selected build version 6 on select[name="selectBuild"]
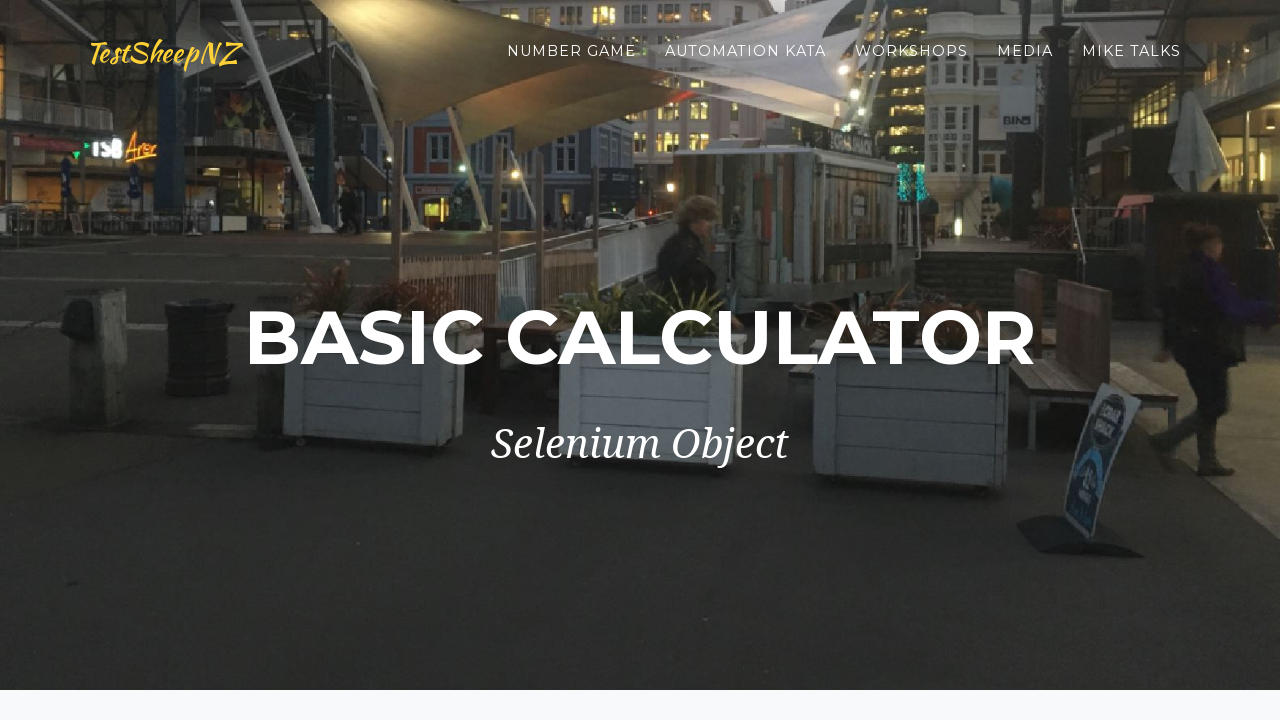

Filled first number field with 9 on #number1Field
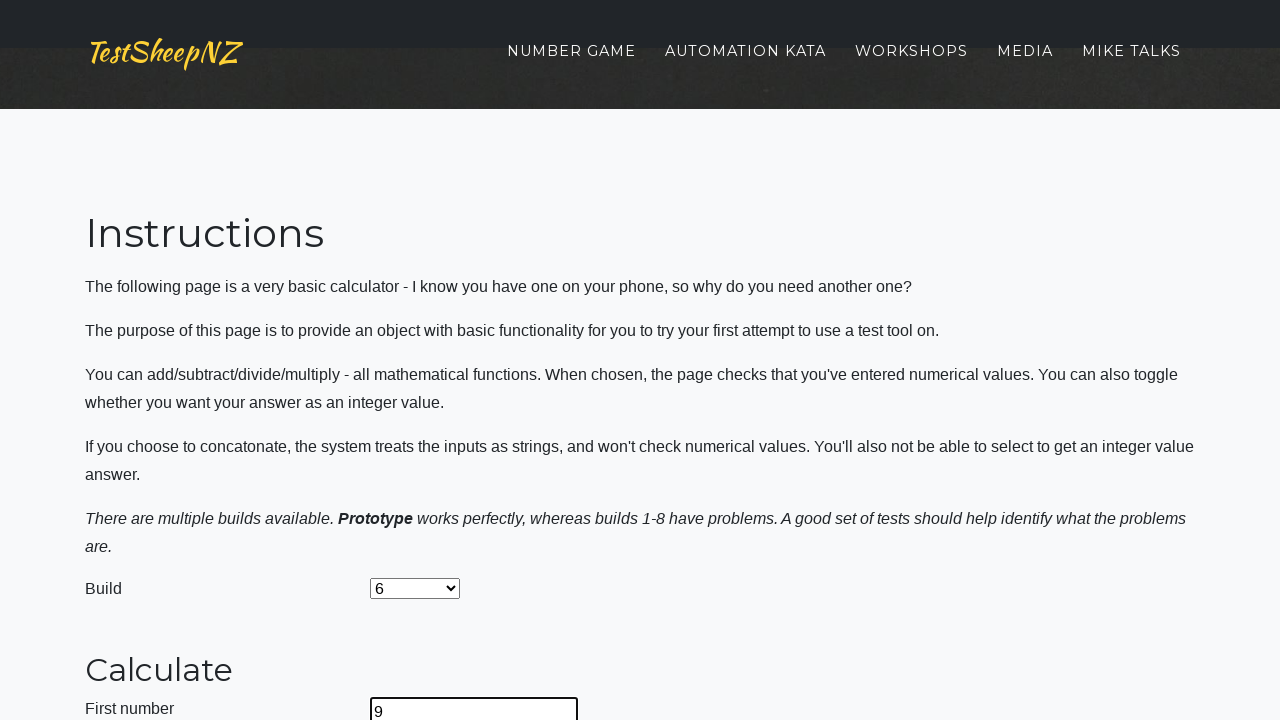

Filled second number field with -5 on #number2Field
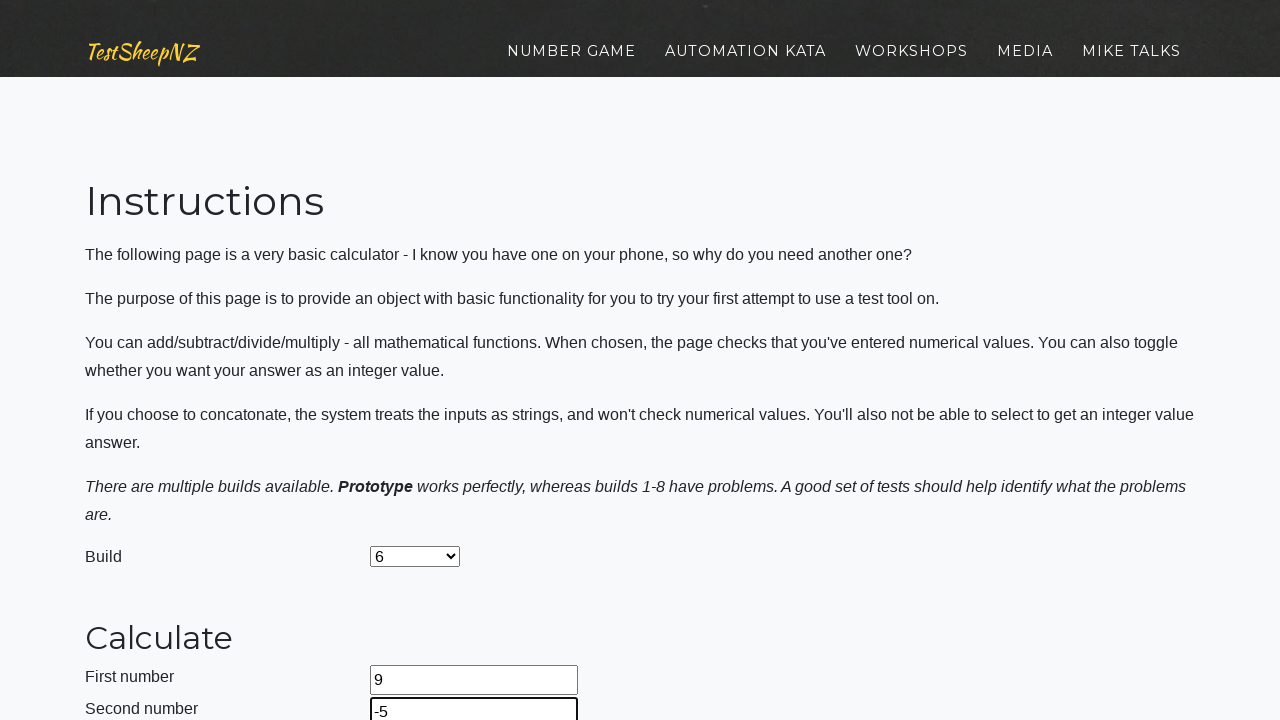

Selected subtraction operation on select[name="selectOperation"]
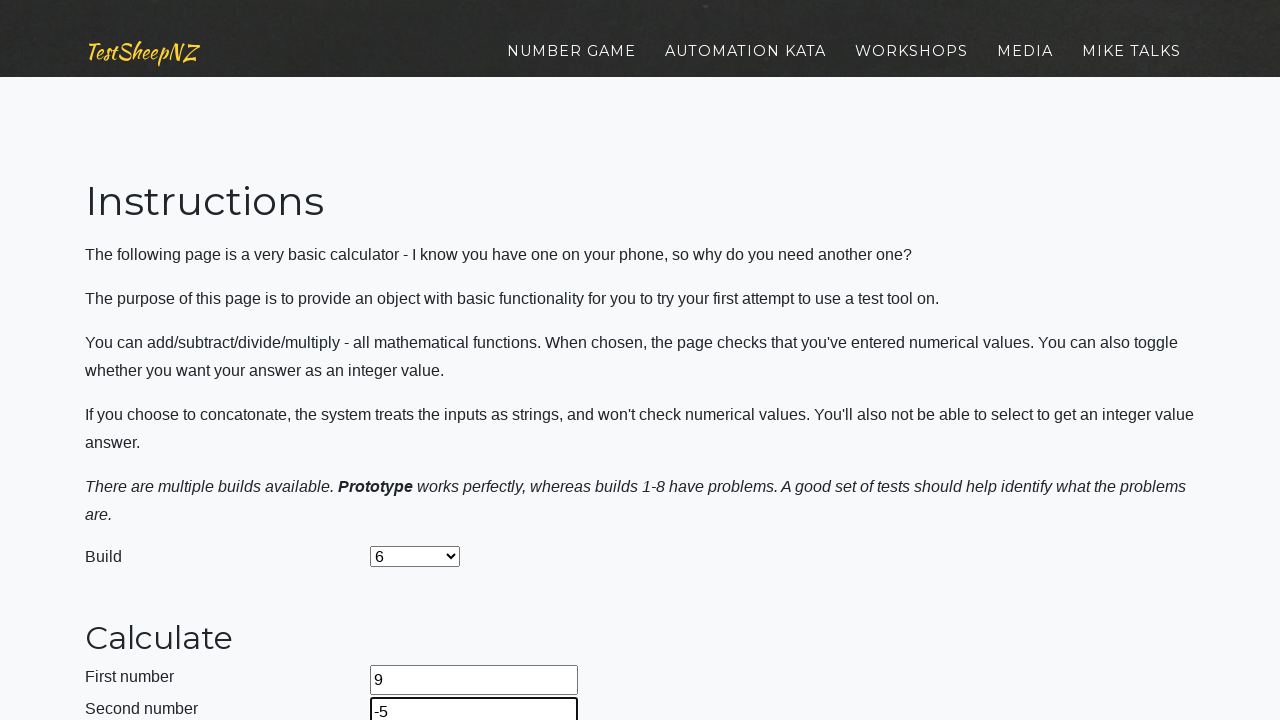

Clicked calculate button to perform subtraction at (422, 361) on #calculateButton
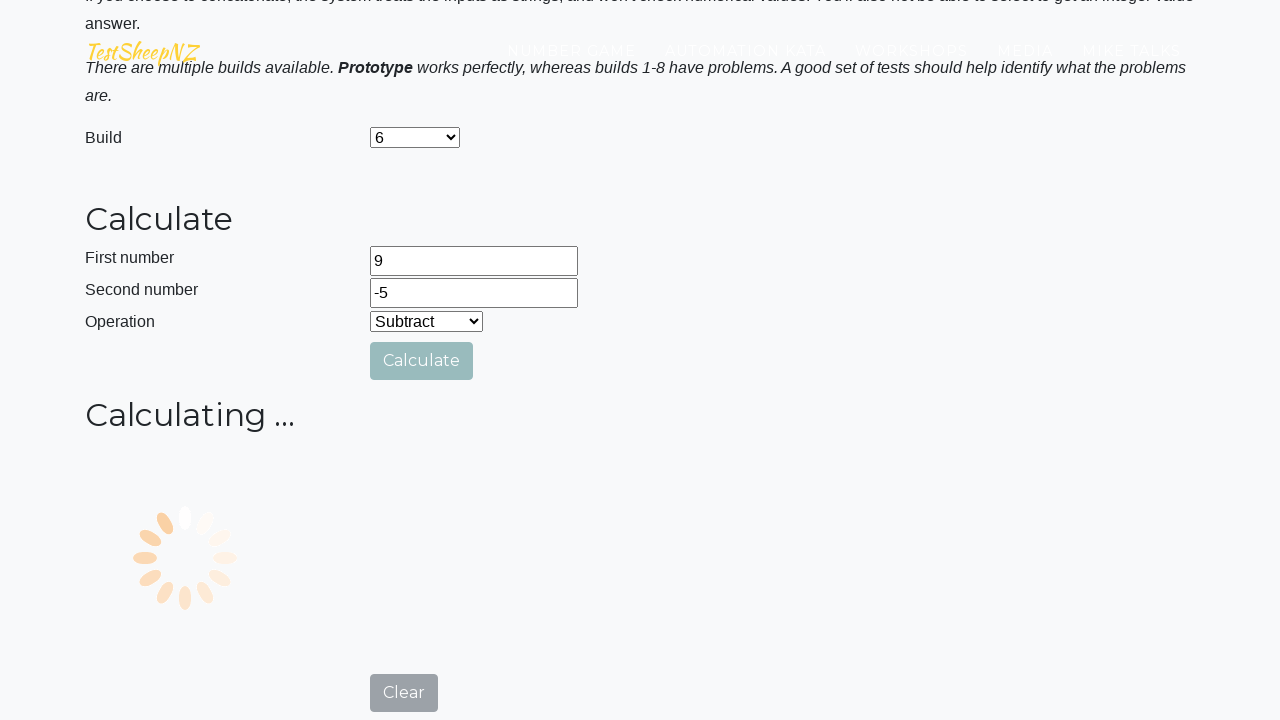

Answer field loaded with calculation result
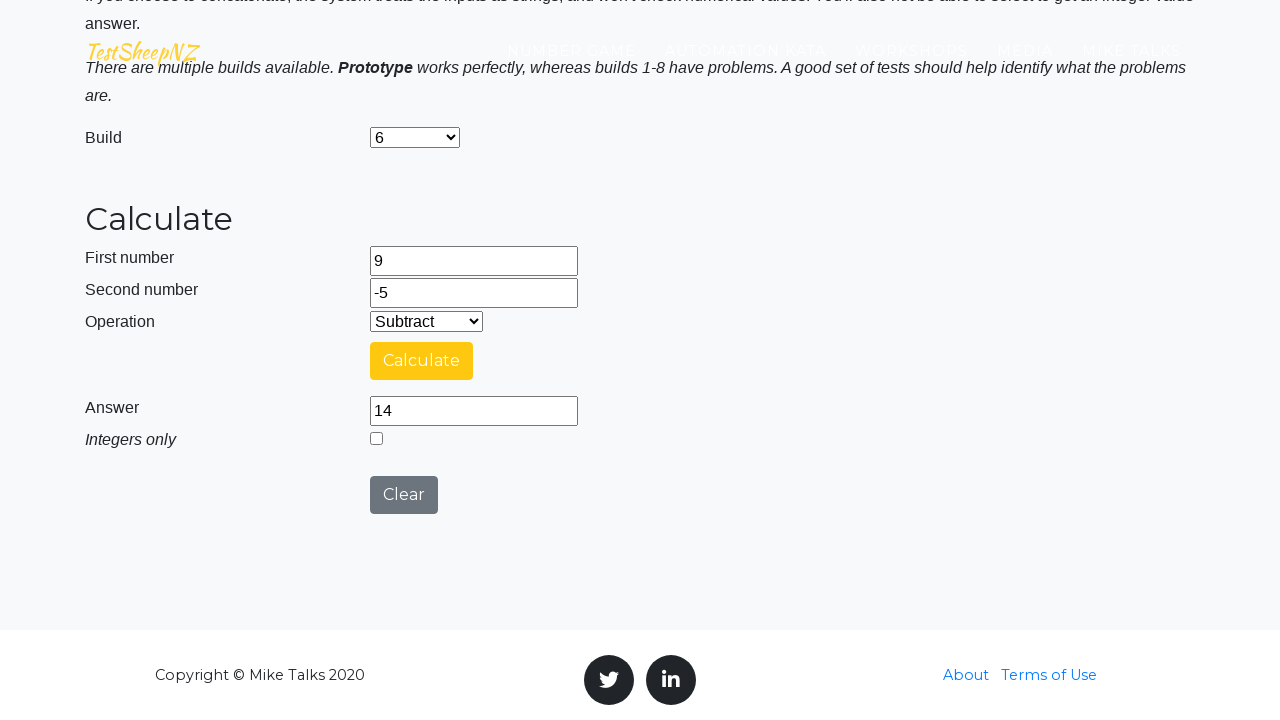

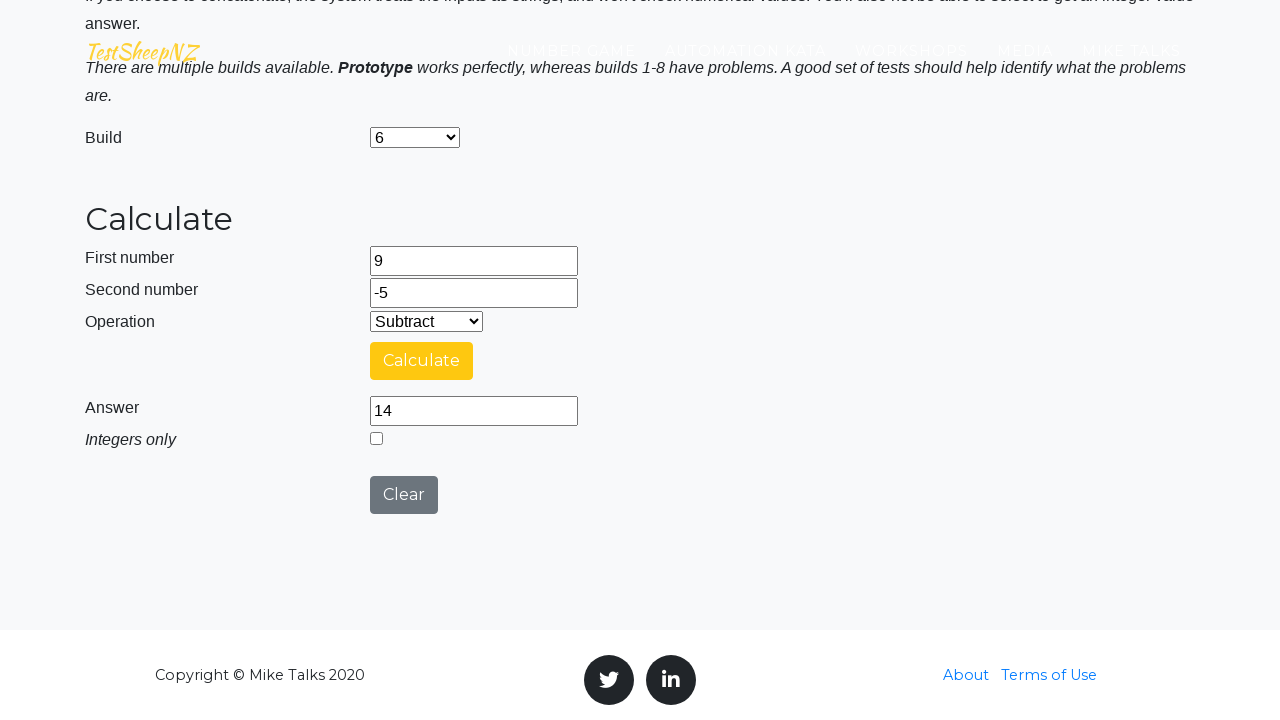